Tests the open window functionality by clicking a button that opens a new browser window, then switches to the new window

Starting URL: https://rahulshettyacademy.com/AutomationPractice/

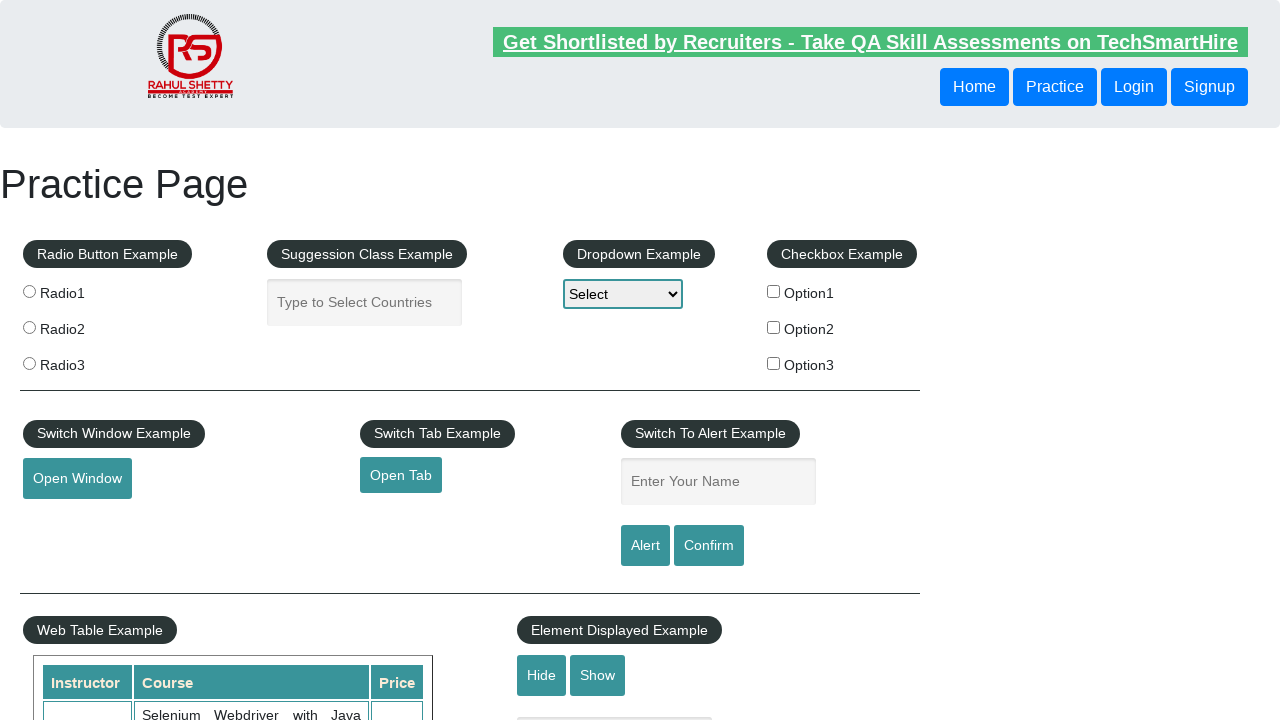

Clicked the 'Open Window' button at (77, 479) on #openwindow
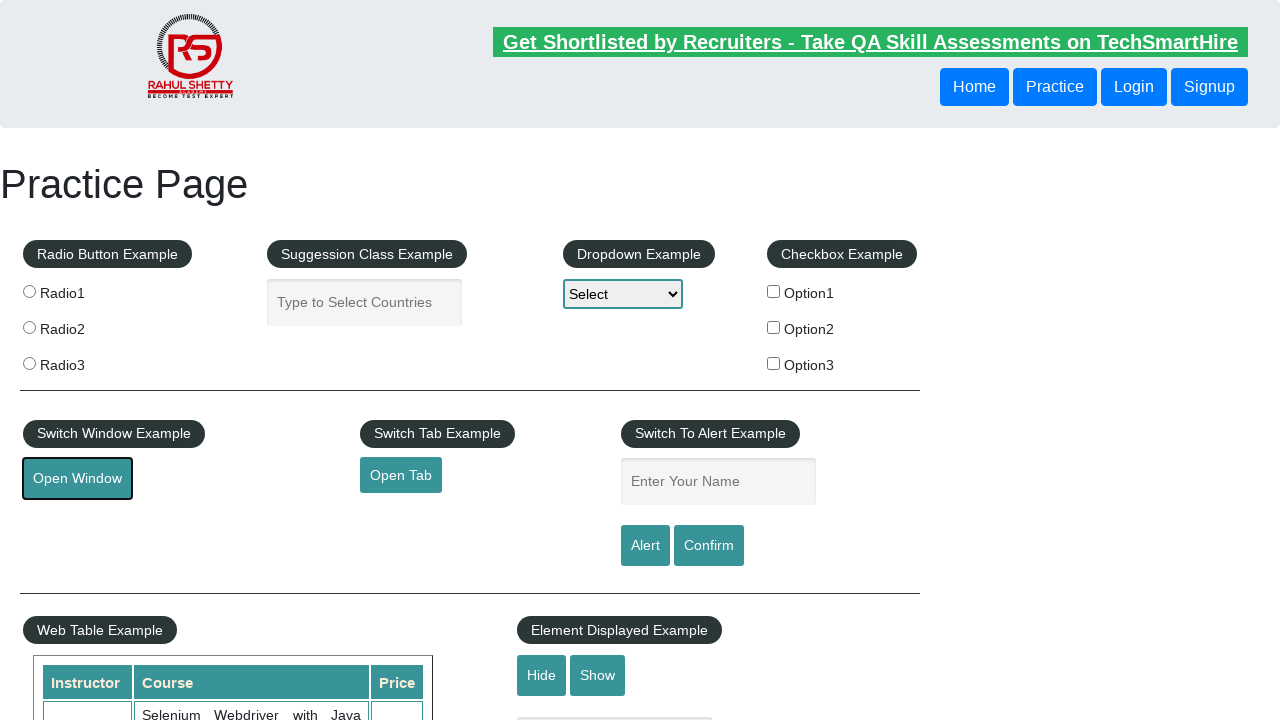

New browser window/tab opened
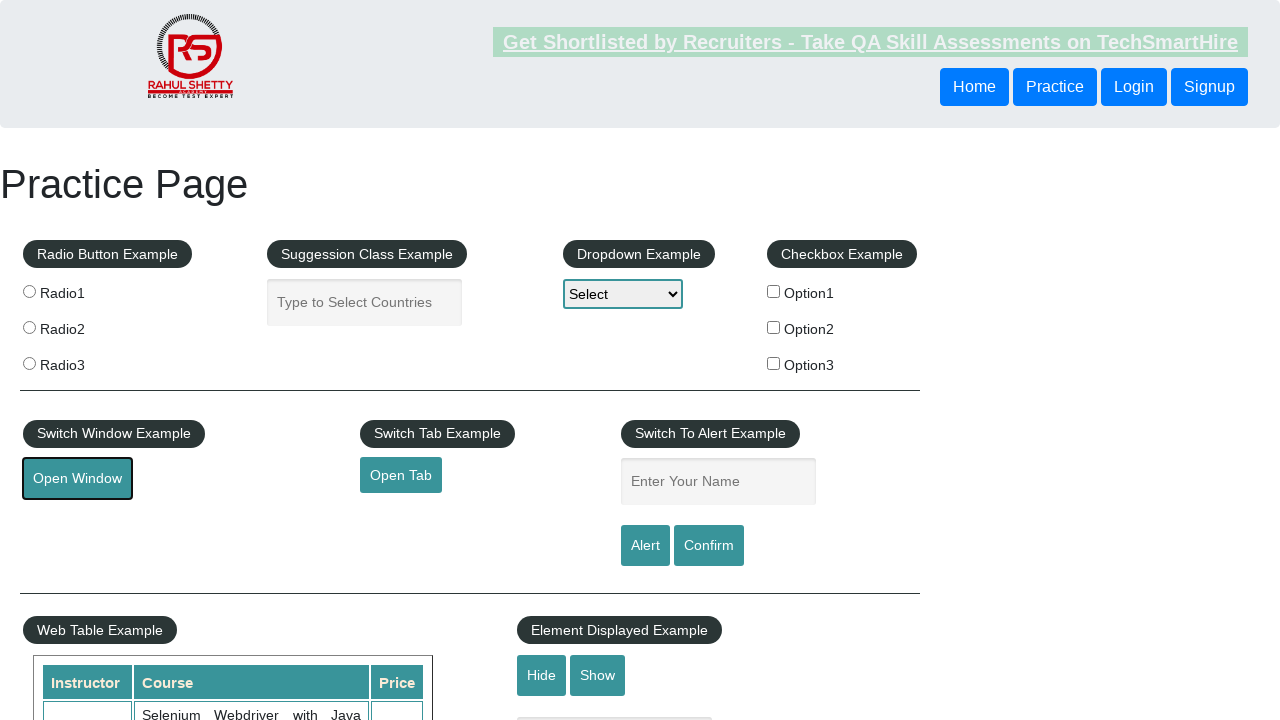

Retrieved reference to the new page
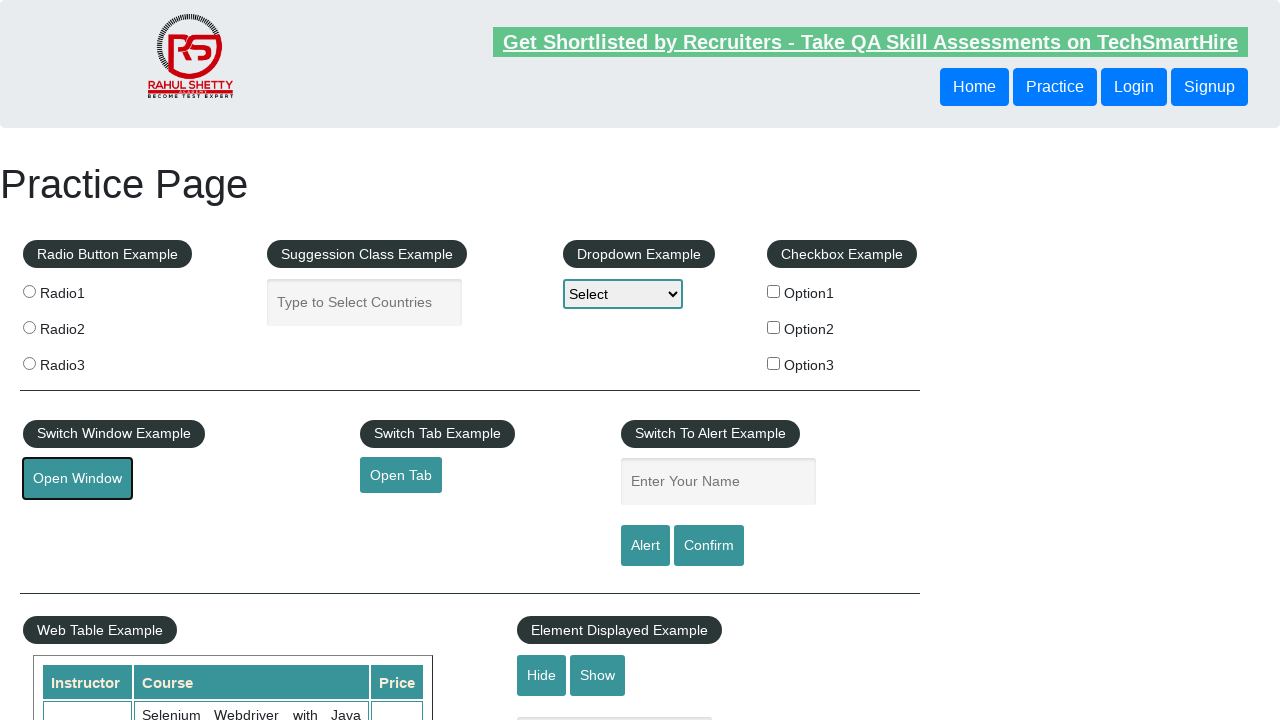

New page fully loaded
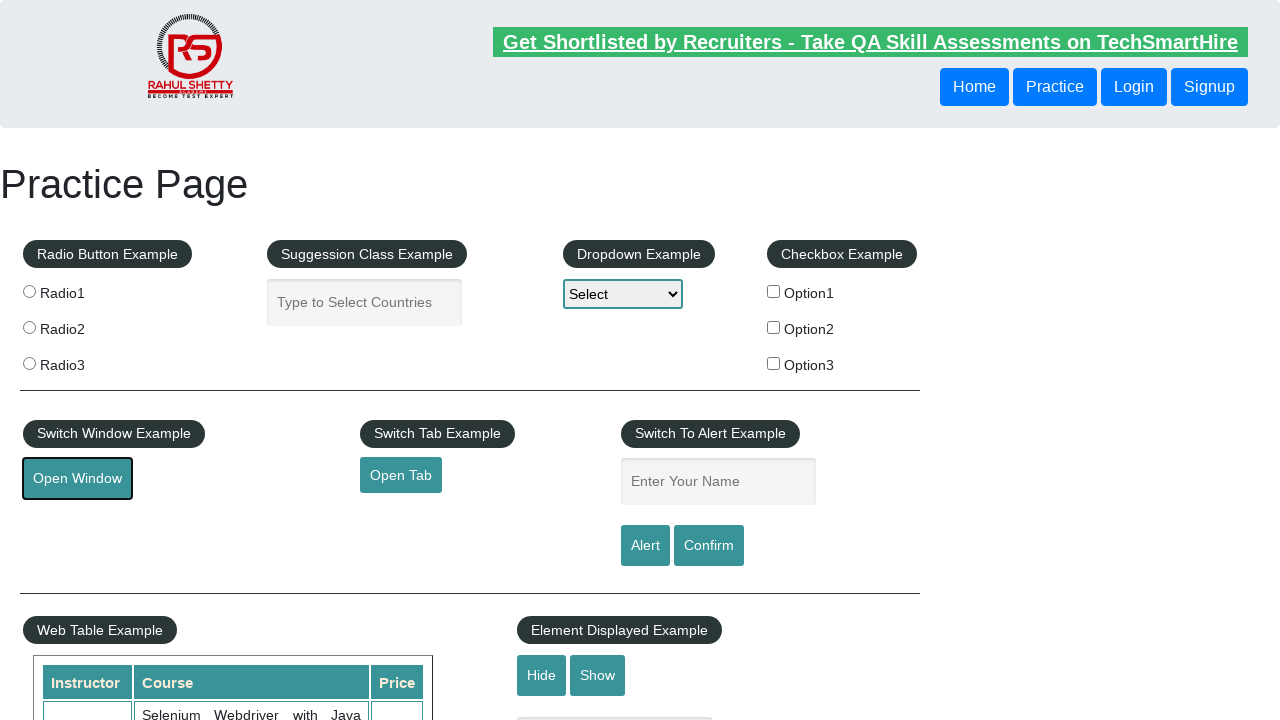

Verified new window title: QAClick Academy - A Testing Academy to Learn, Earn and Shine
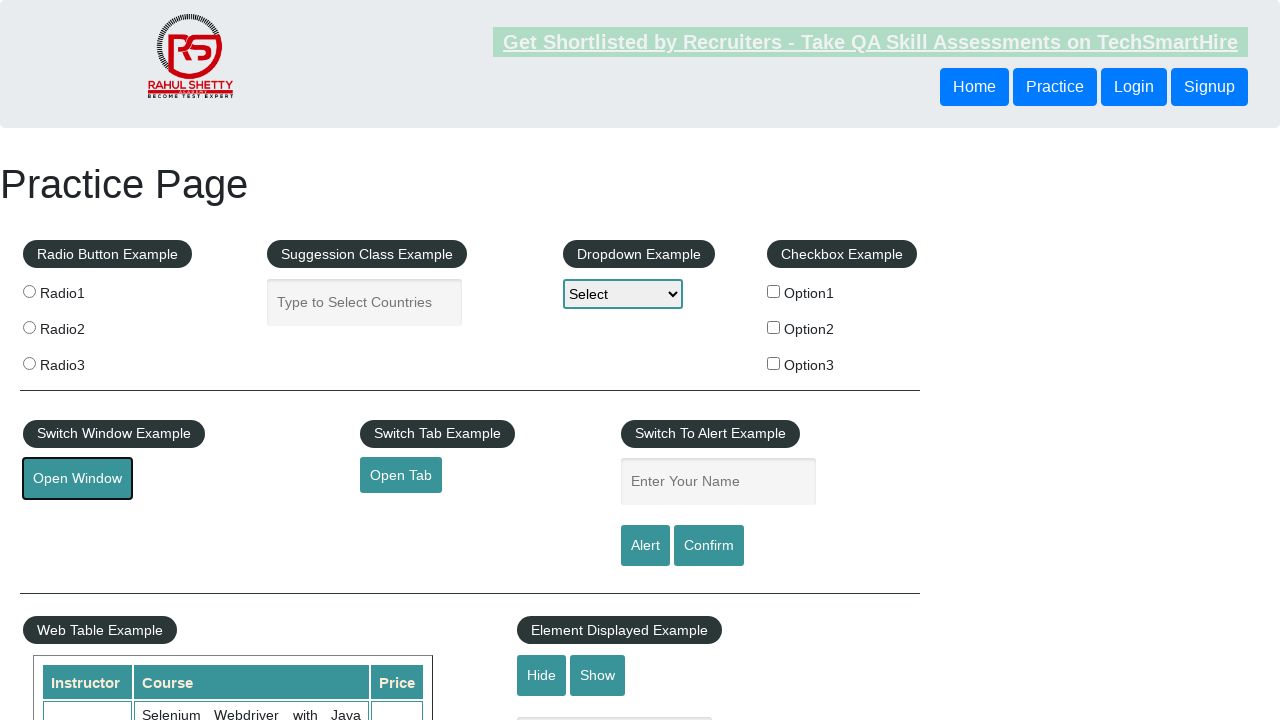

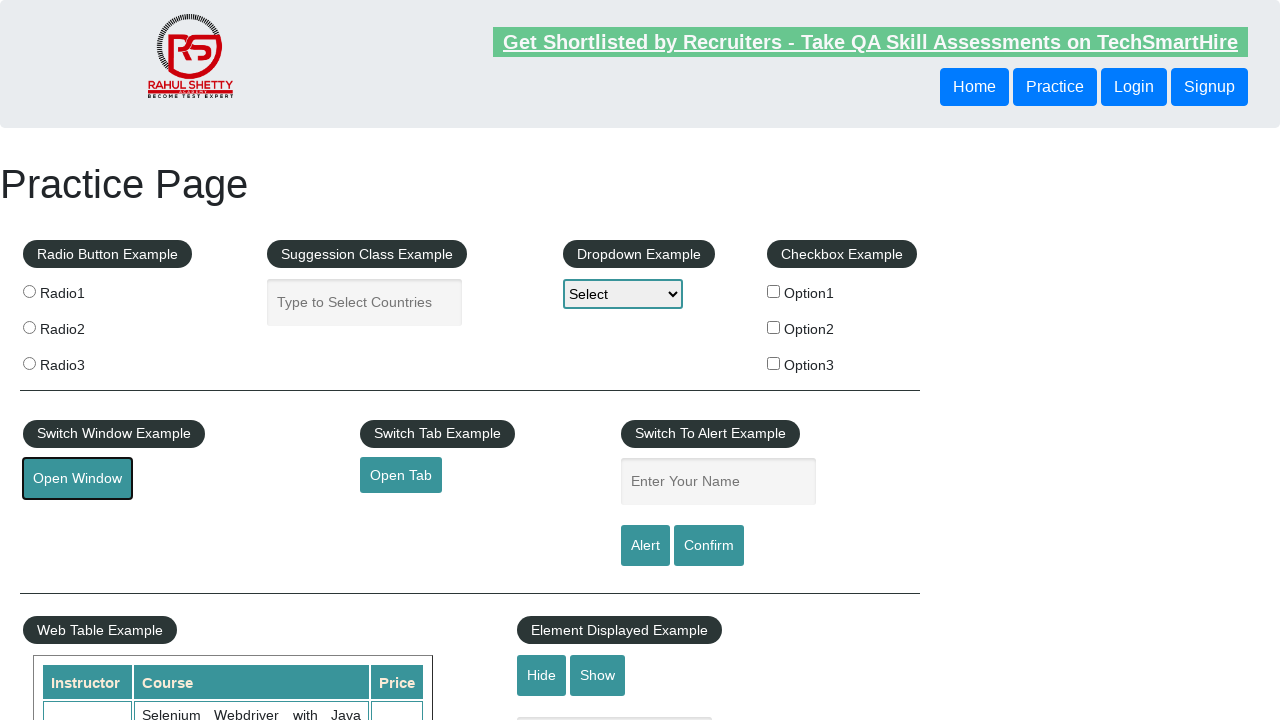